Tests click and hold drag selection by selecting a range of items from index 0 to 10 and verifying 9 items are selected

Starting URL: https://automationfc.github.io/jquery-selectable/

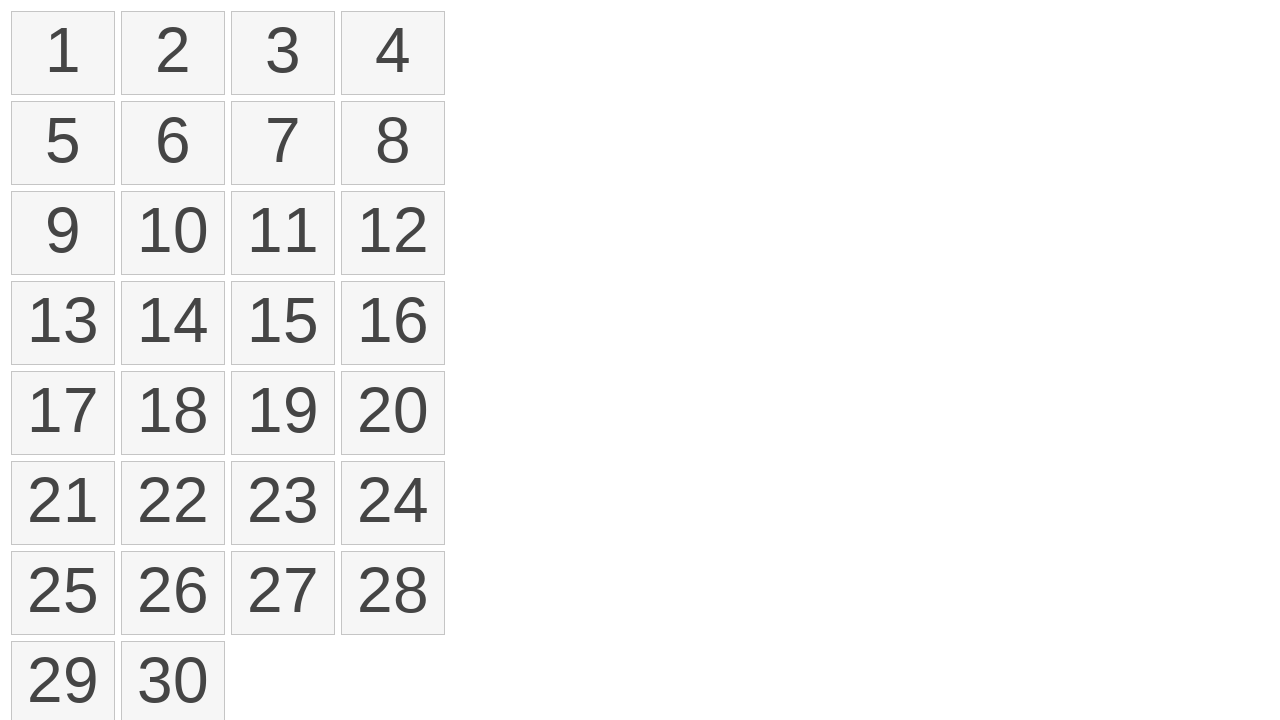

Located all selectable items on the page
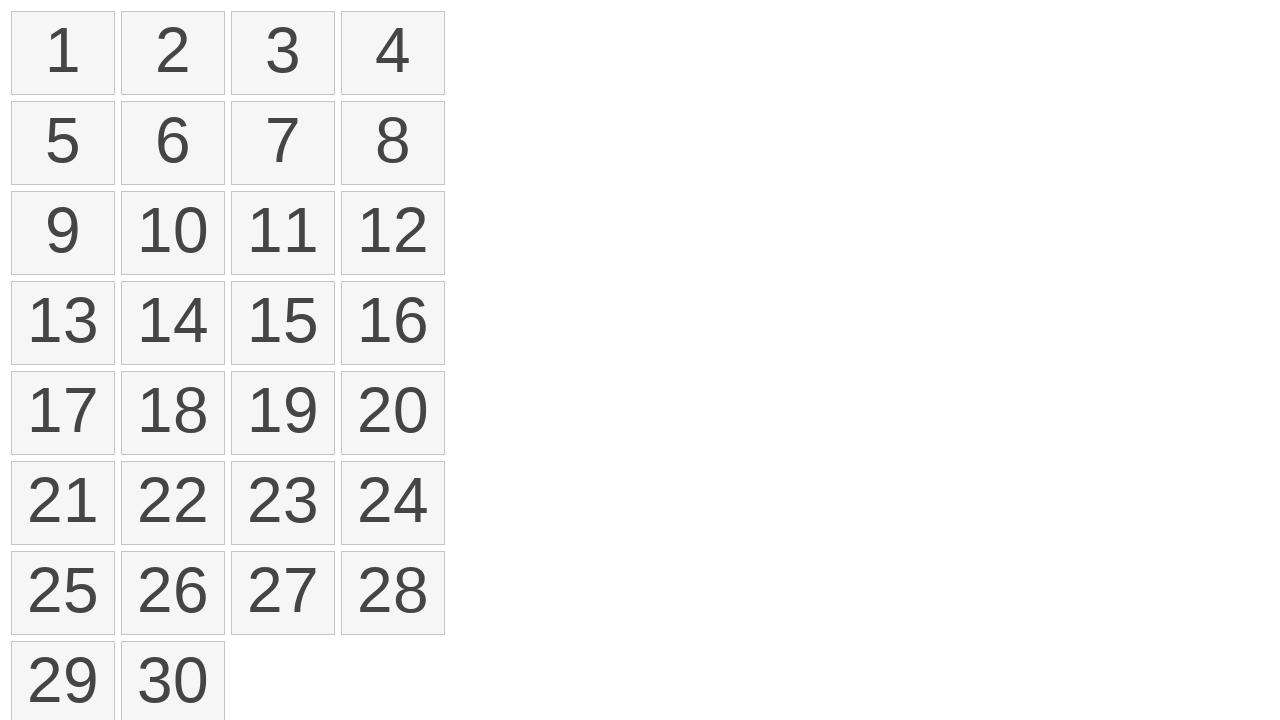

Retrieved first selectable element (index 0)
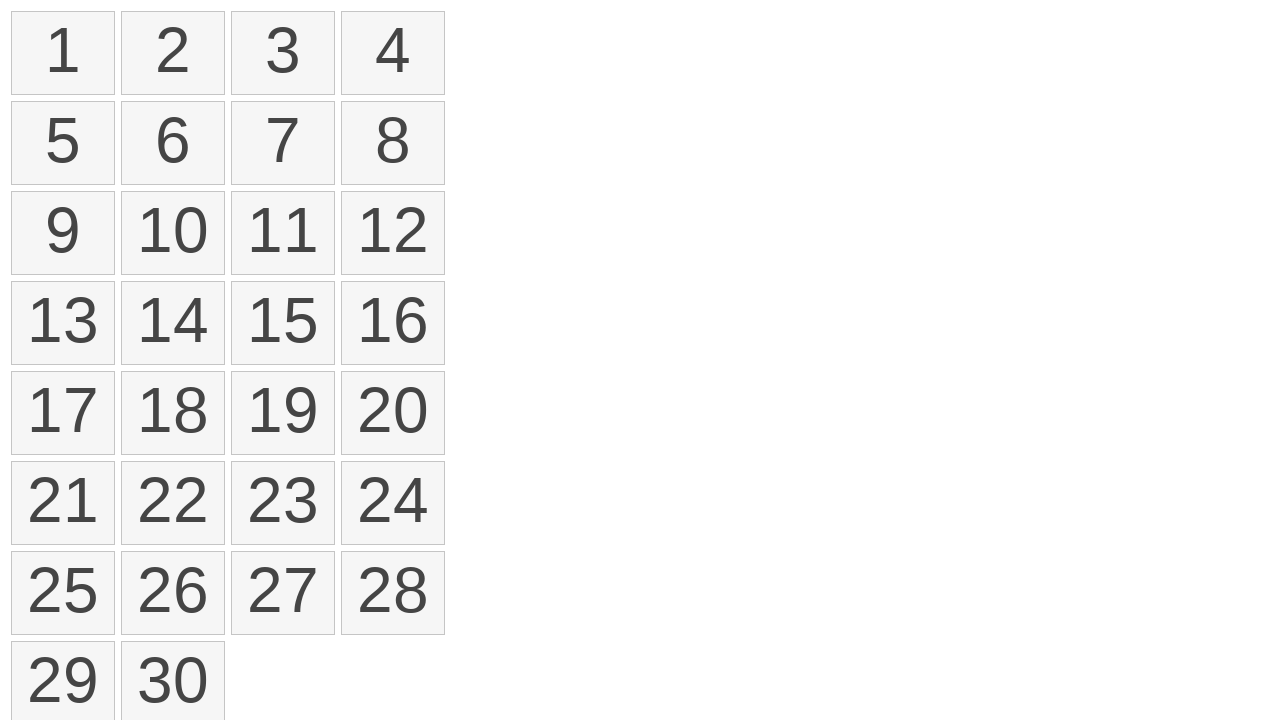

Retrieved target selectable element (index 10)
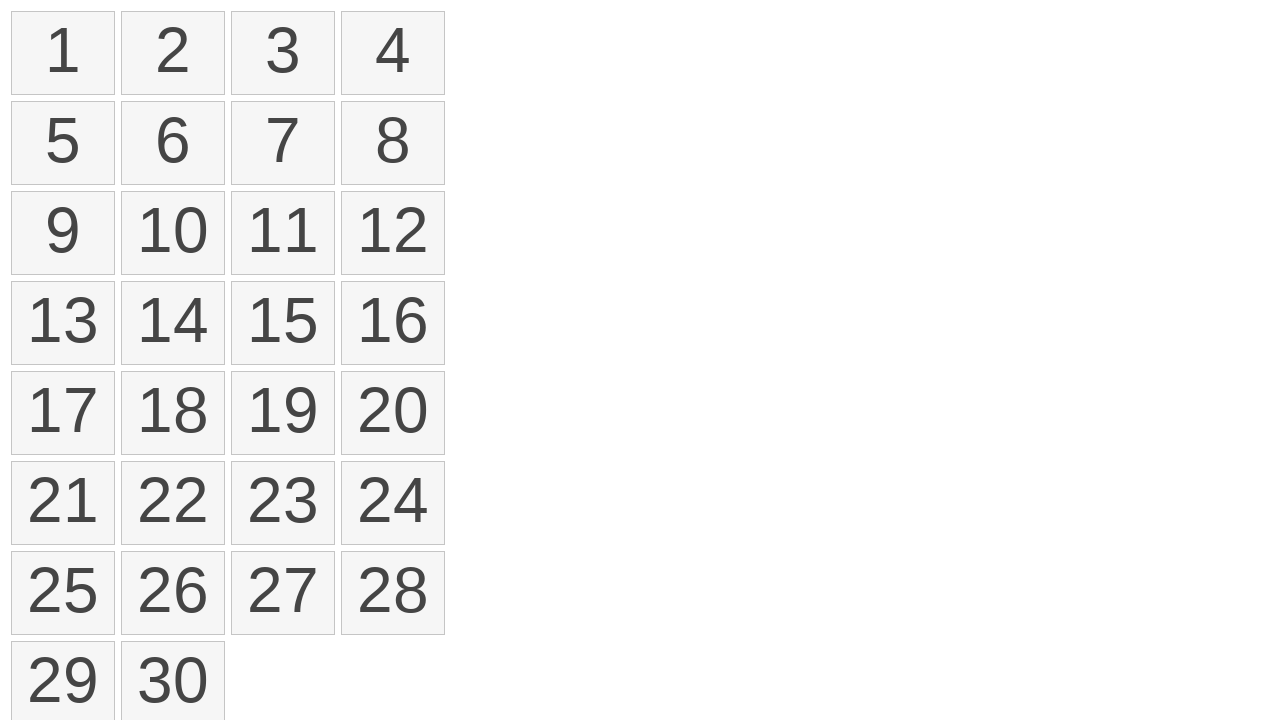

Got bounding box coordinates for first element
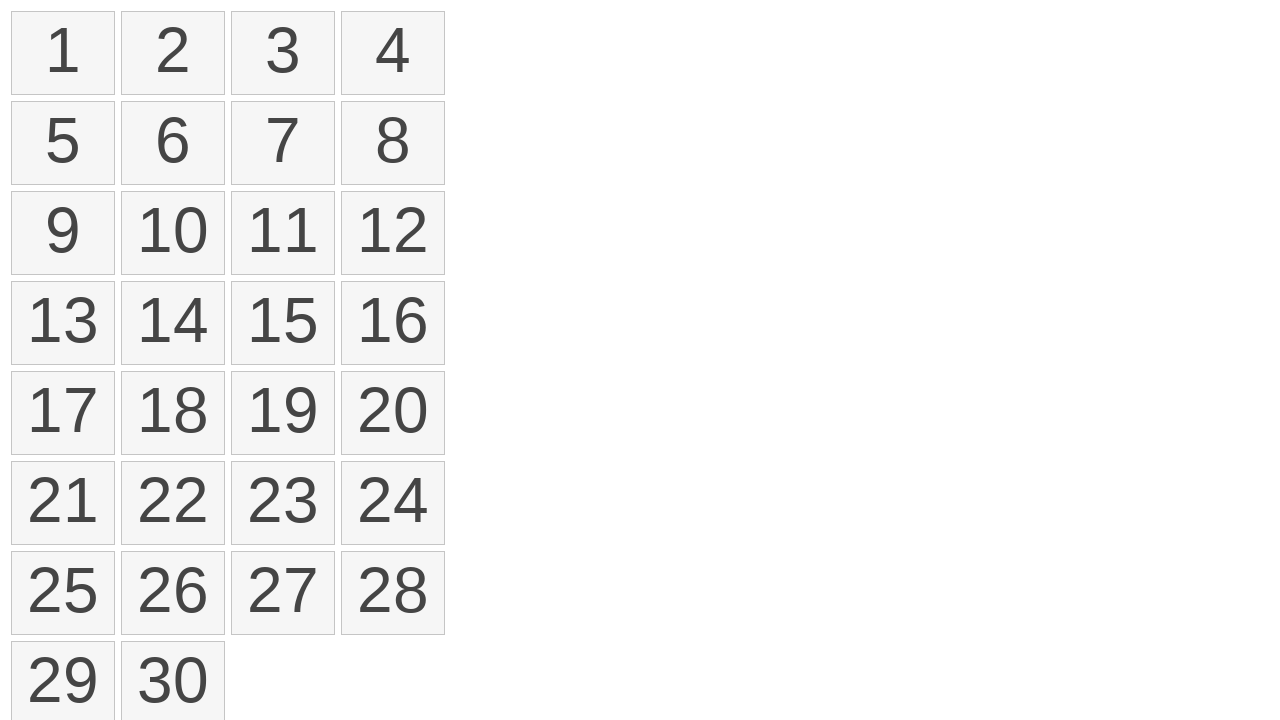

Got bounding box coordinates for target element
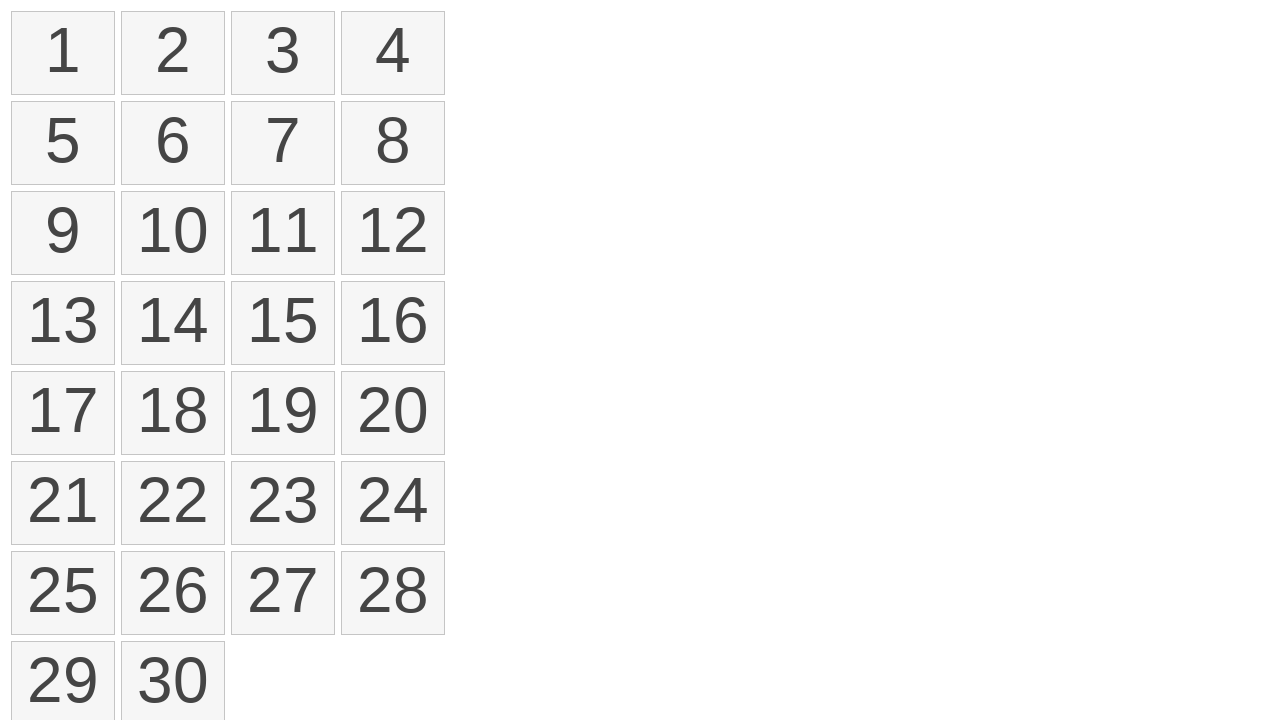

Moved mouse to center of first element at (63, 53)
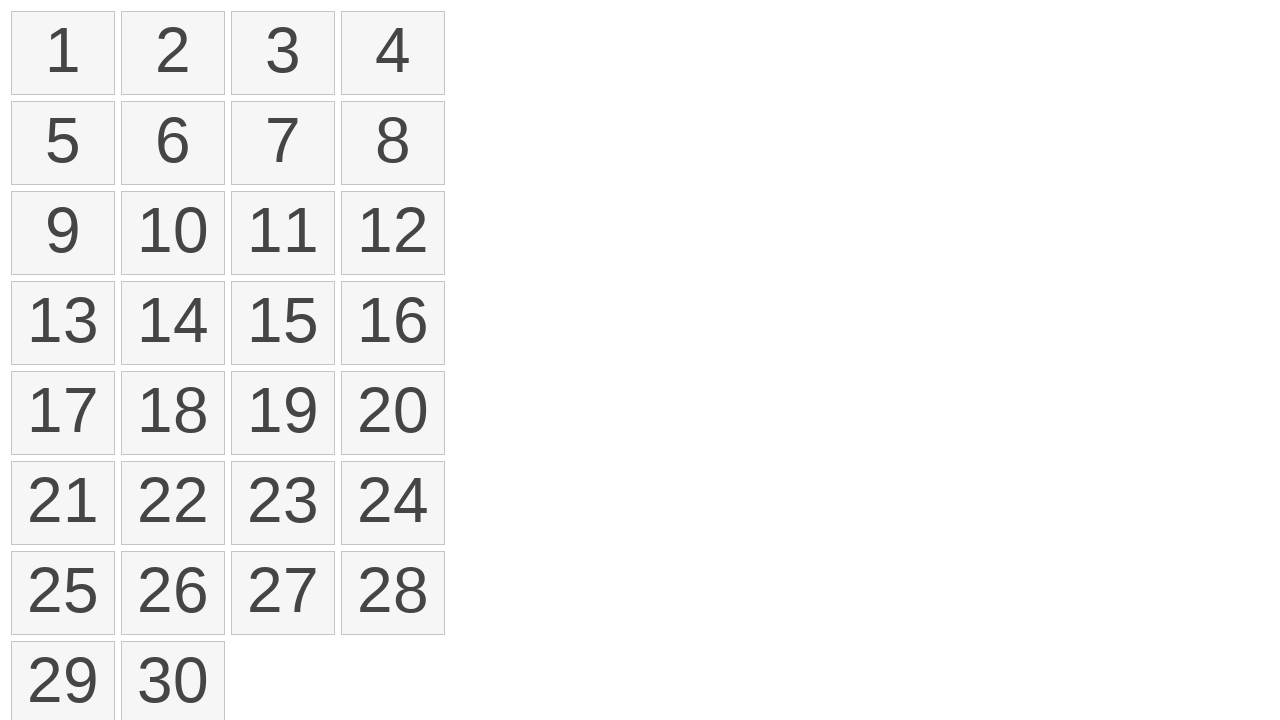

Pressed mouse button down to start drag selection at (63, 53)
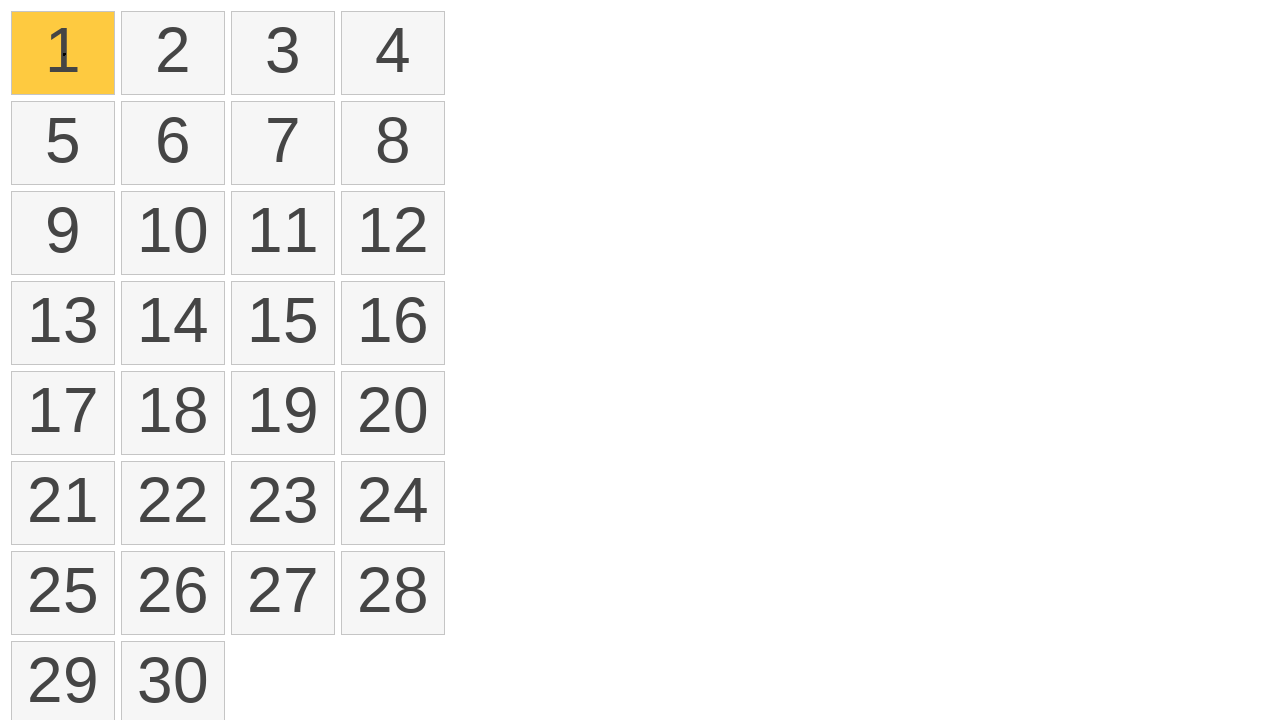

Dragged mouse to center of target element (index 10) at (283, 233)
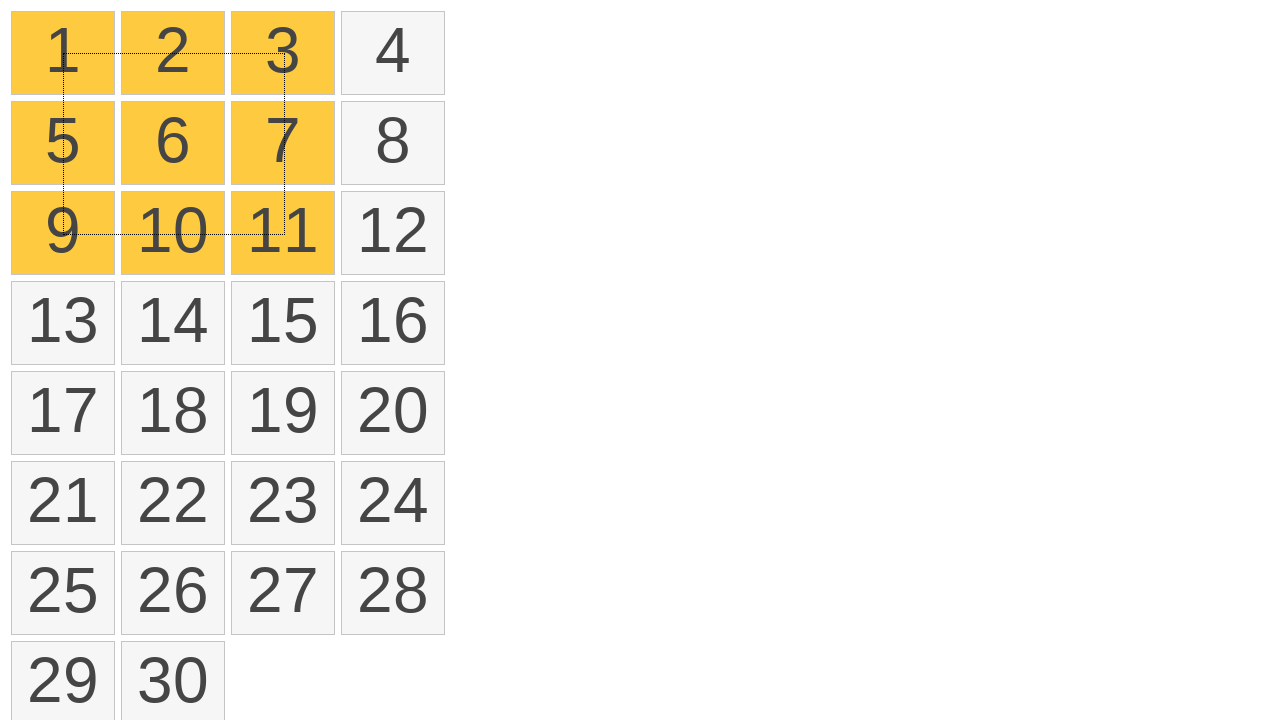

Released mouse button to complete drag selection at (283, 233)
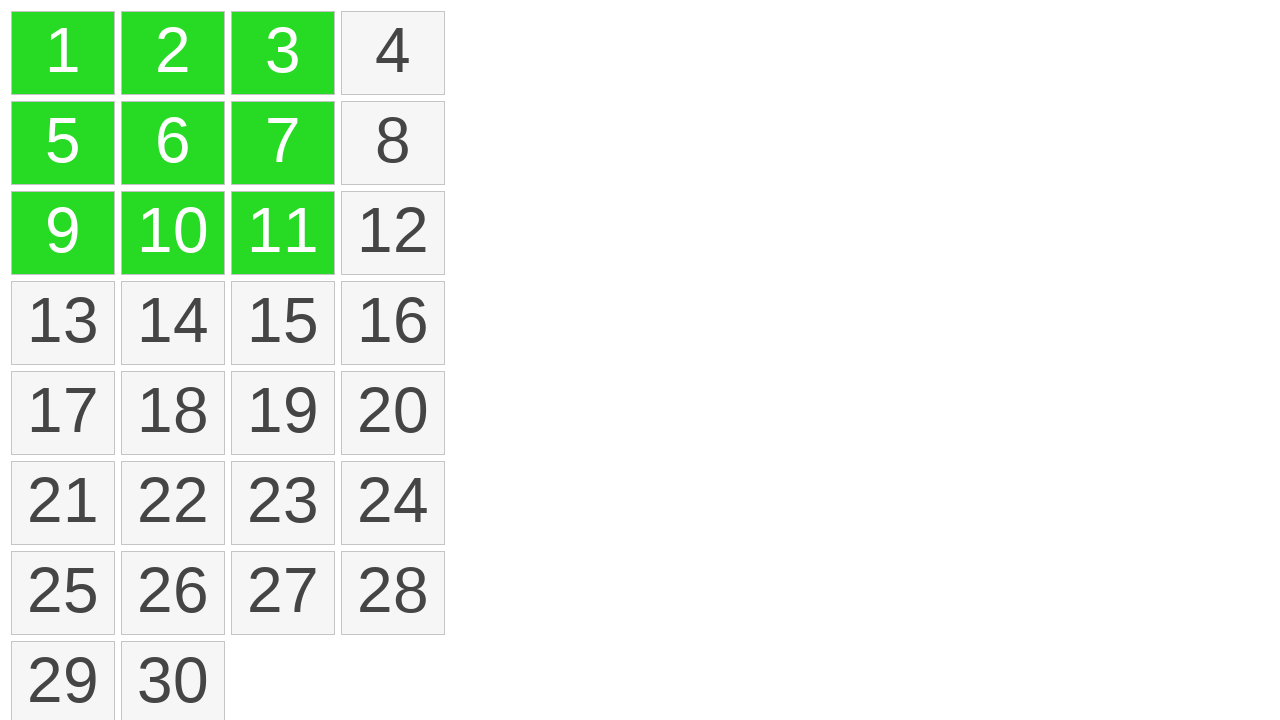

Located all selected items in the range
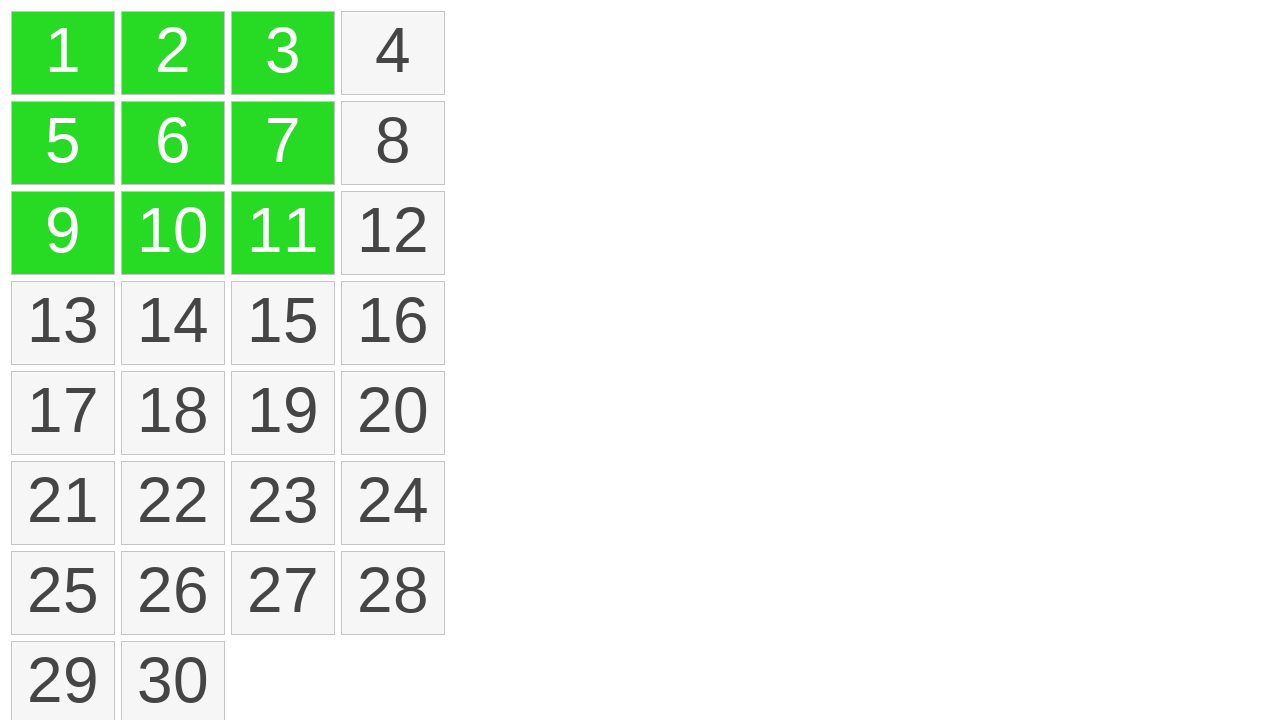

Verified that exactly 9 items are selected
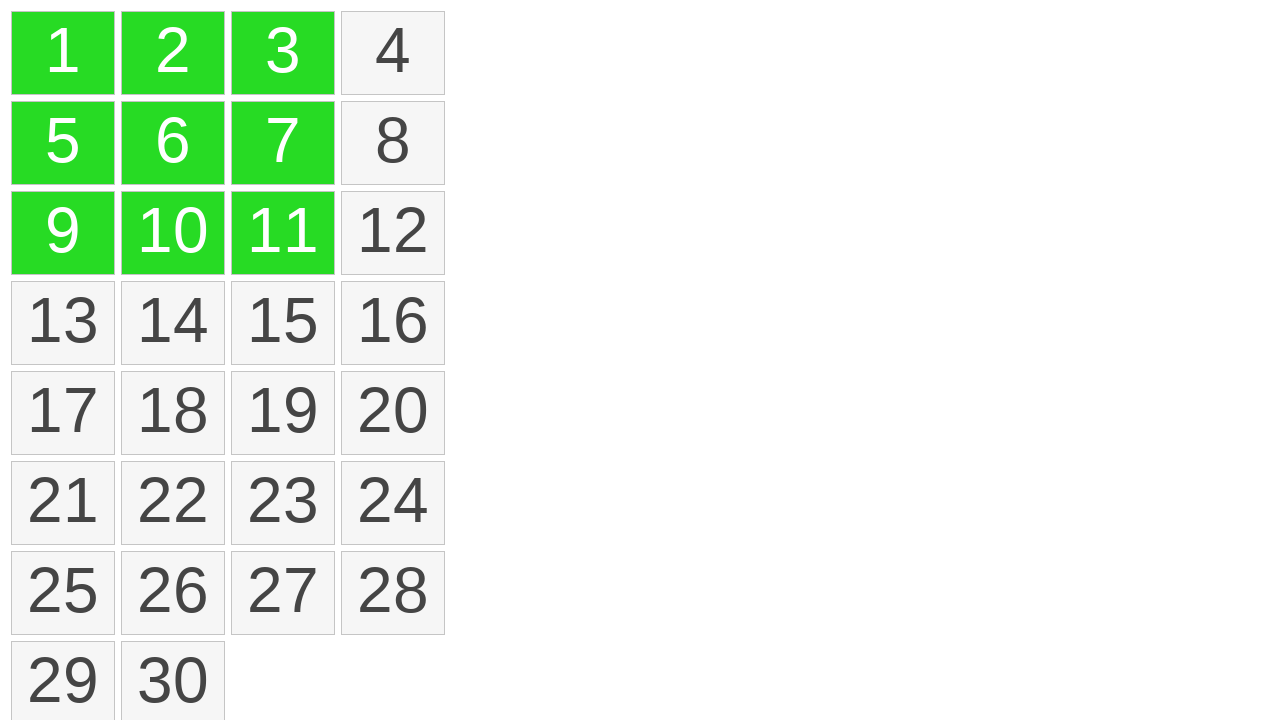

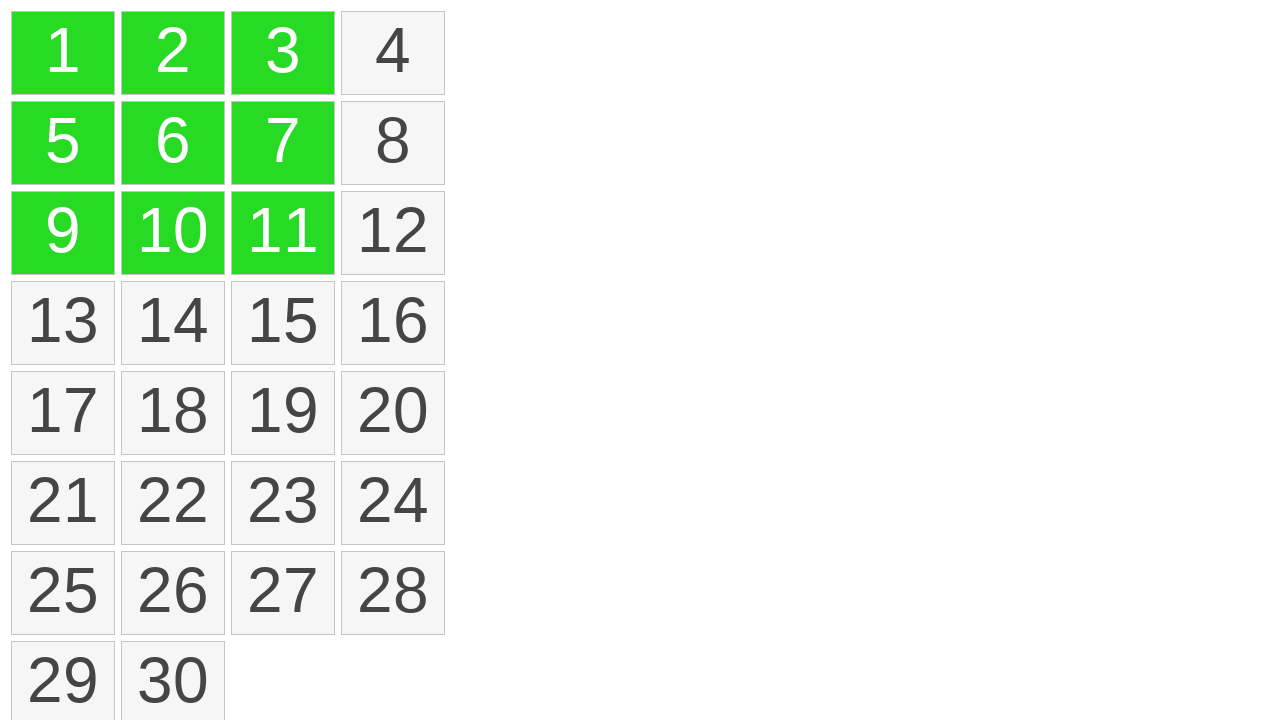